Tests the Python.org search functionality by searching for "pycon" and verifying results are found

Starting URL: http://www.python.org

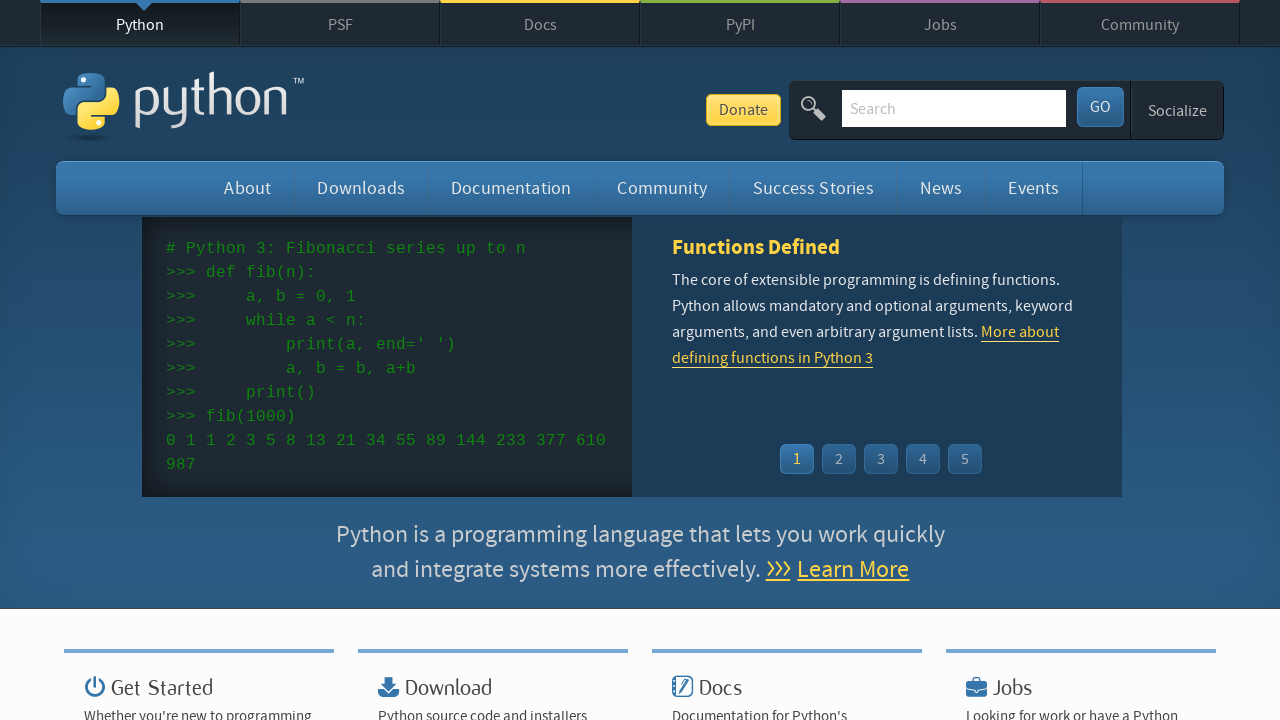

Filled search box with 'pycon' on input[name='q']
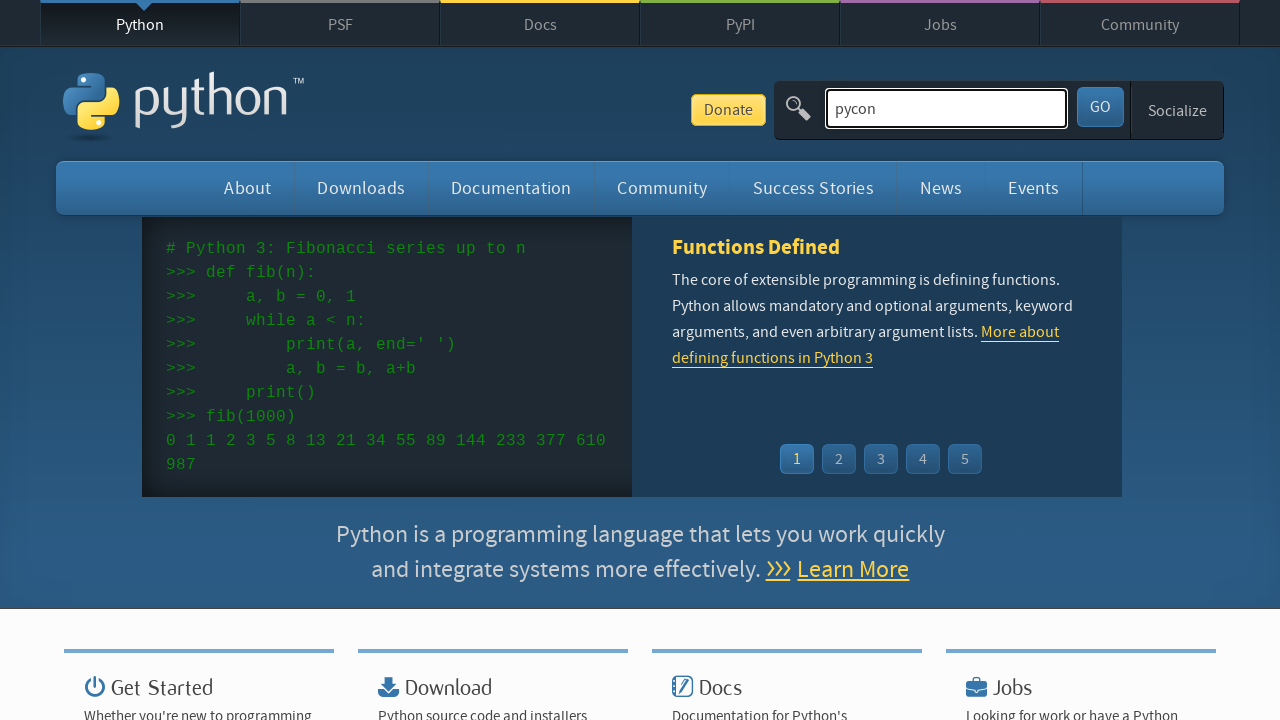

Pressed Enter to submit search for 'pycon' on input[name='q']
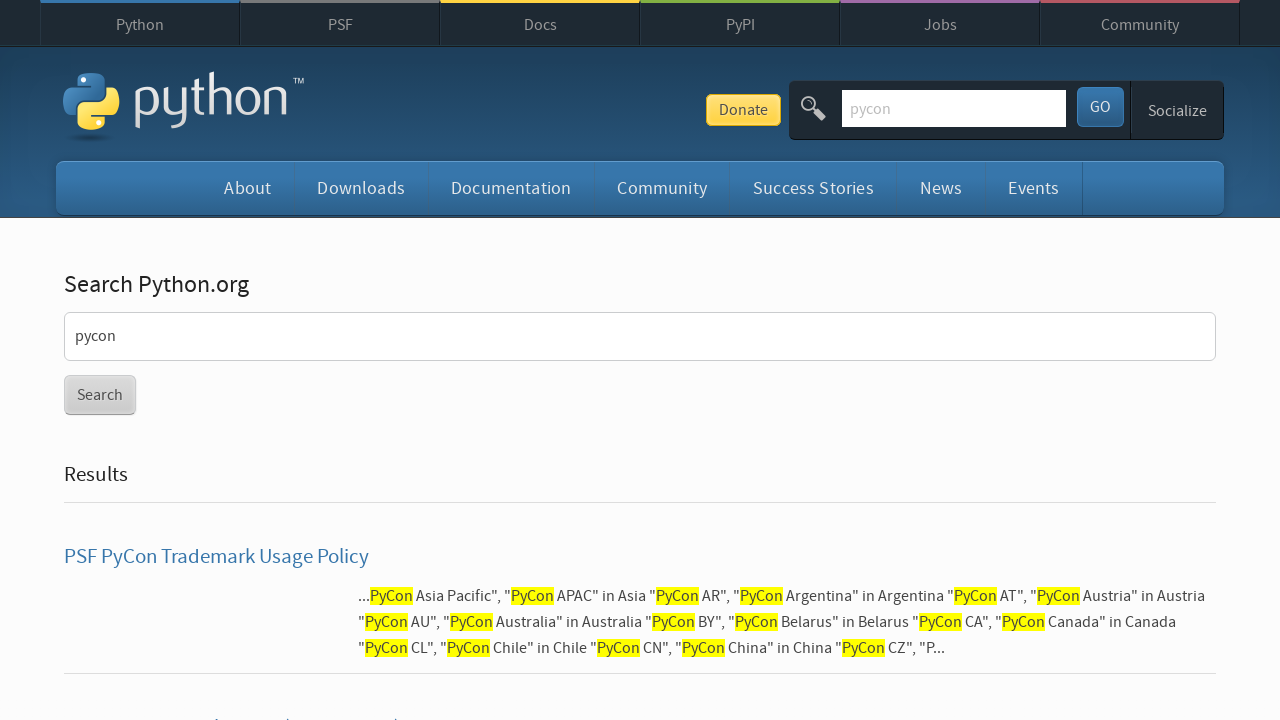

Search results loaded and network idle
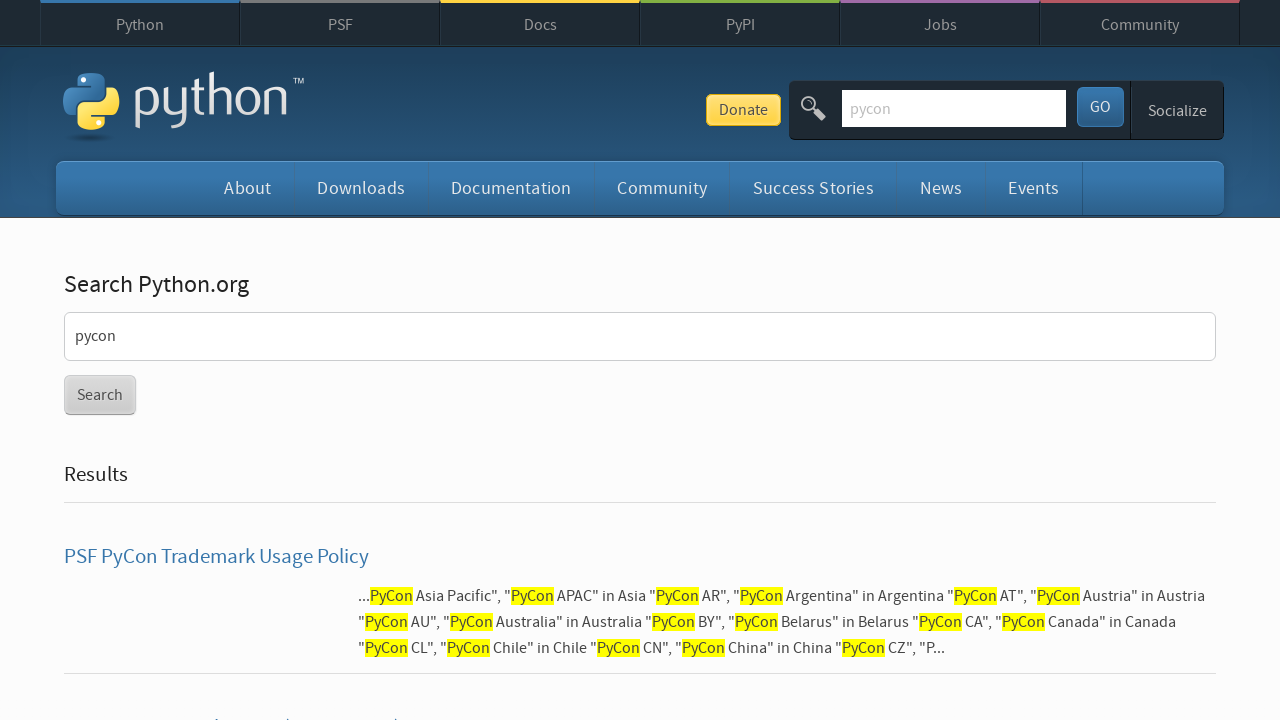

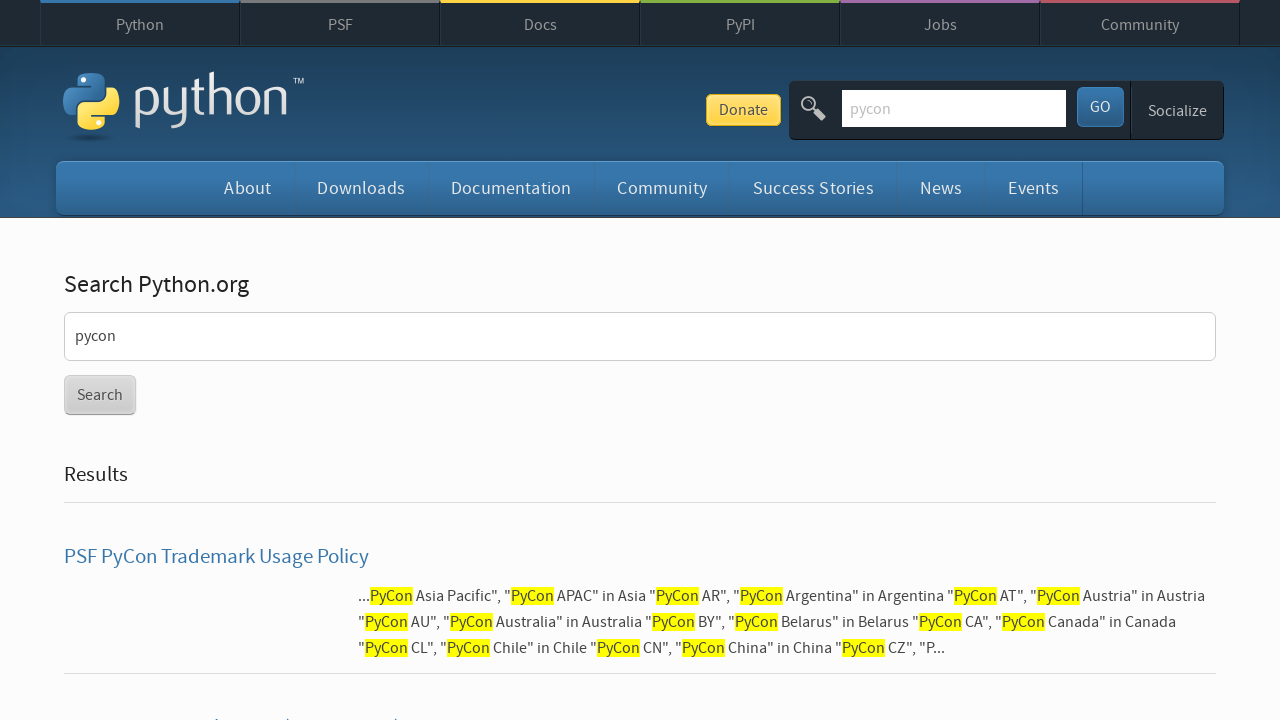